Navigates to Rewe shop offers page and scrolls down multiple times to load dynamically loaded product content

Starting URL: https://www.prospektangebote.de/geschaefte/rewe/angebote

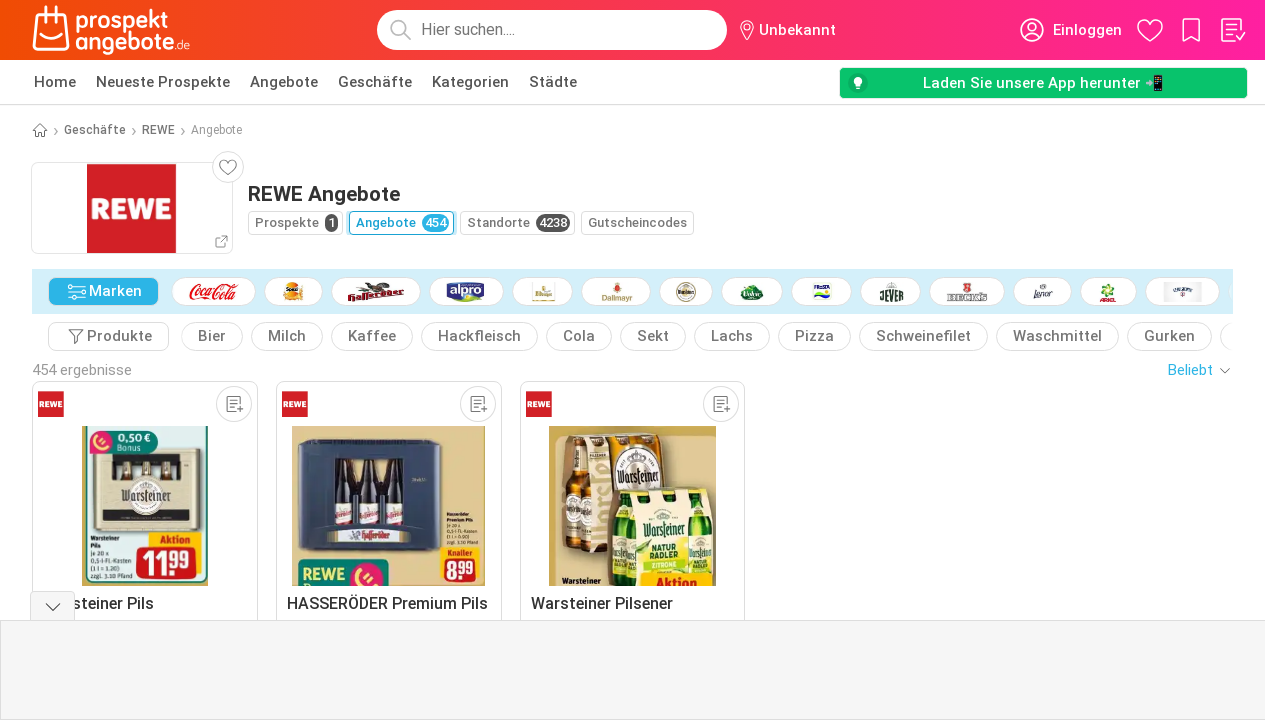

Scrolled down to load dynamic content (iteration 1/5)
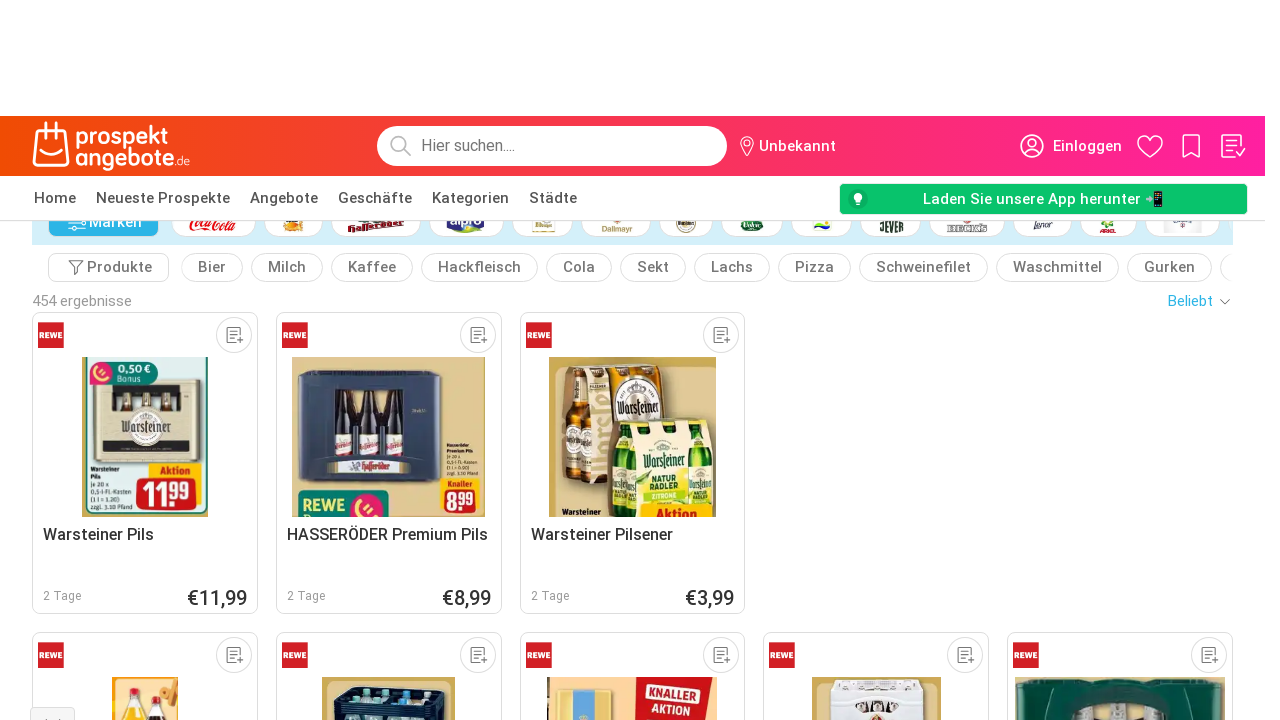

Waited 2000ms for content to load after scroll (iteration 1/5)
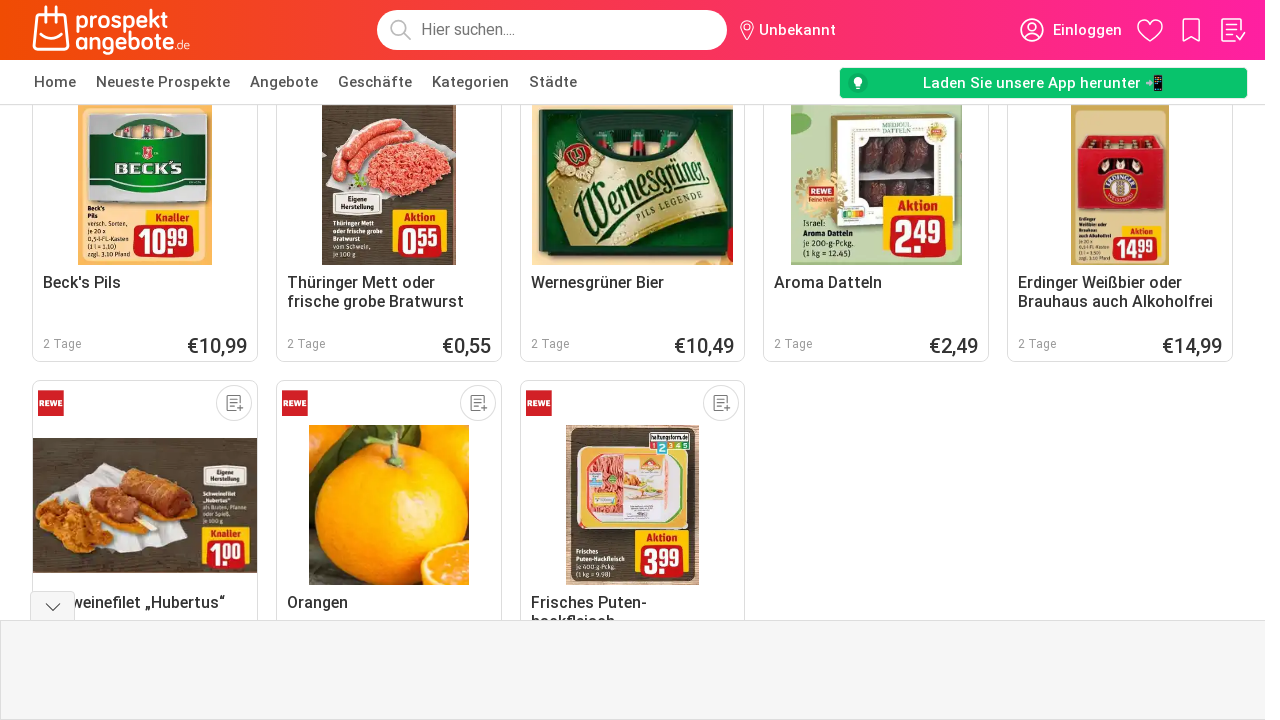

Scrolled down to load dynamic content (iteration 2/5)
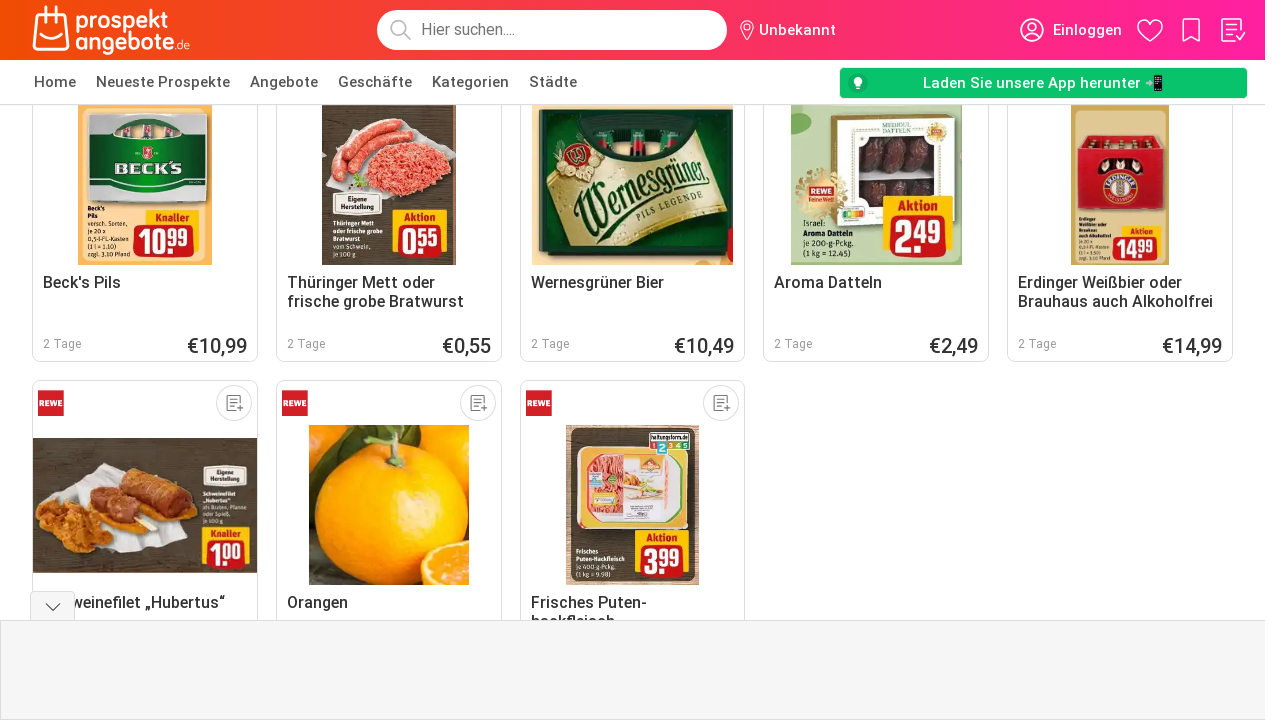

Waited 2000ms for content to load after scroll (iteration 2/5)
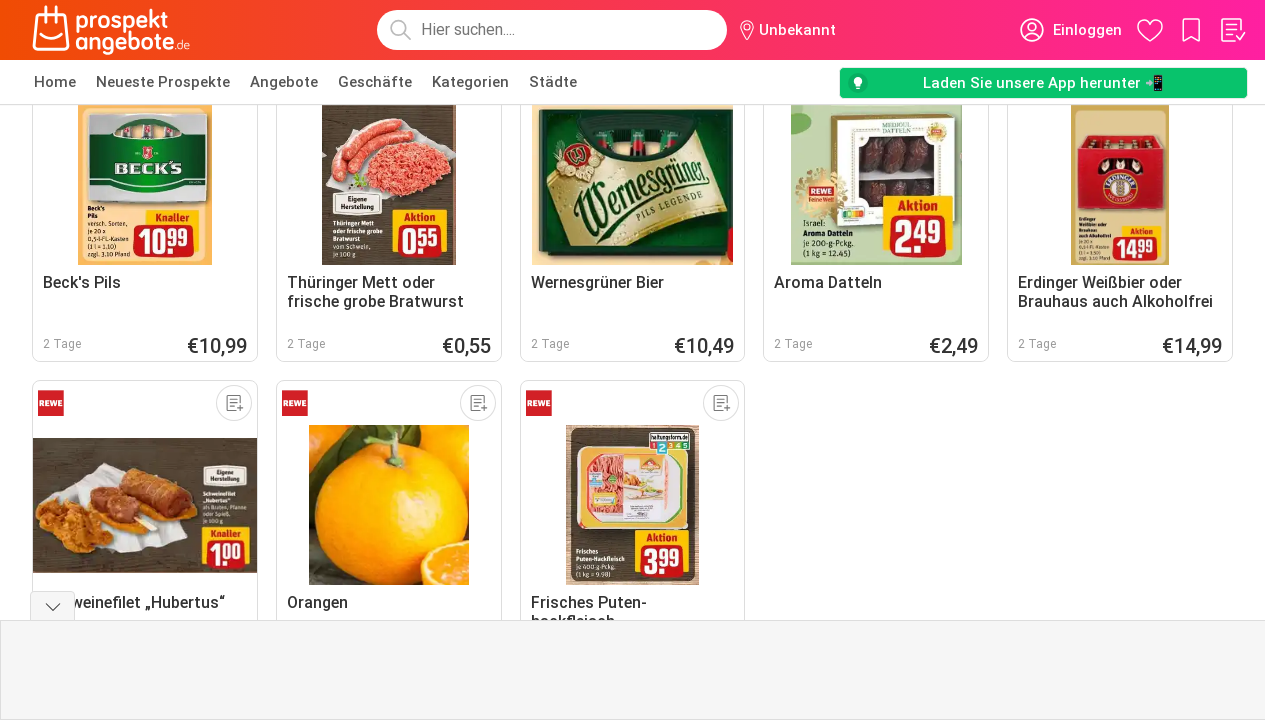

Scrolled down to load dynamic content (iteration 3/5)
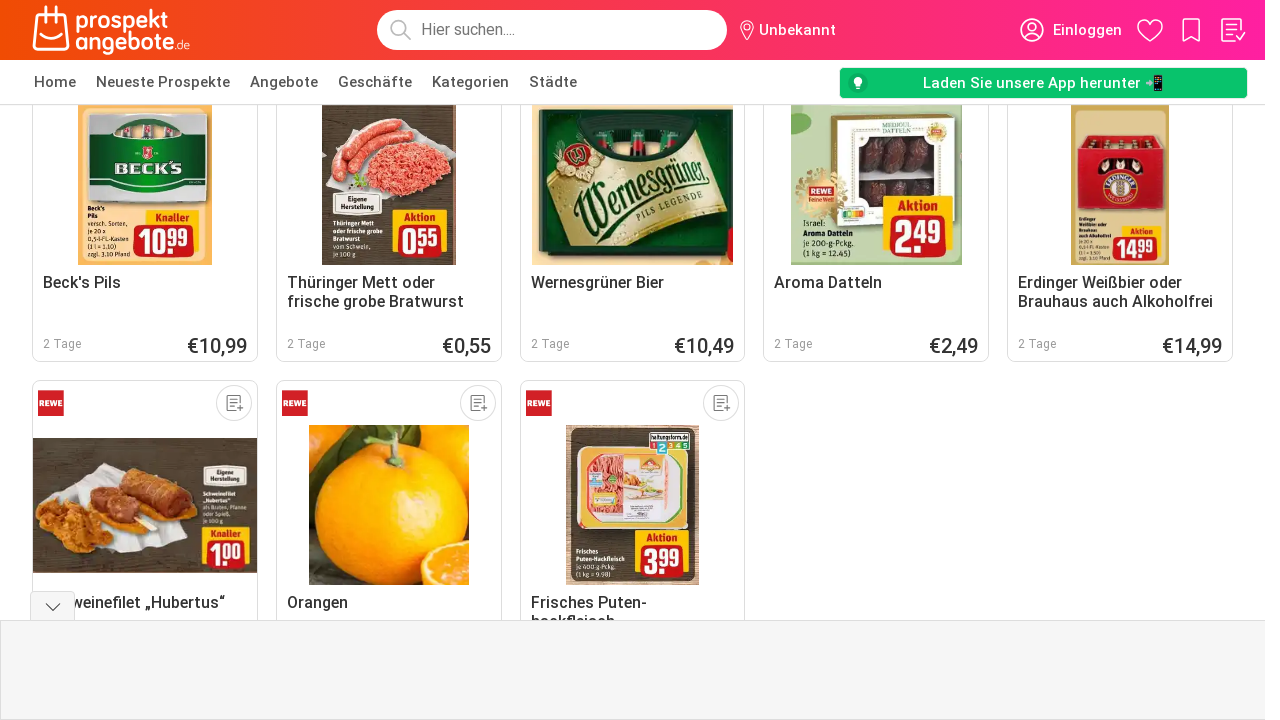

Waited 2000ms for content to load after scroll (iteration 3/5)
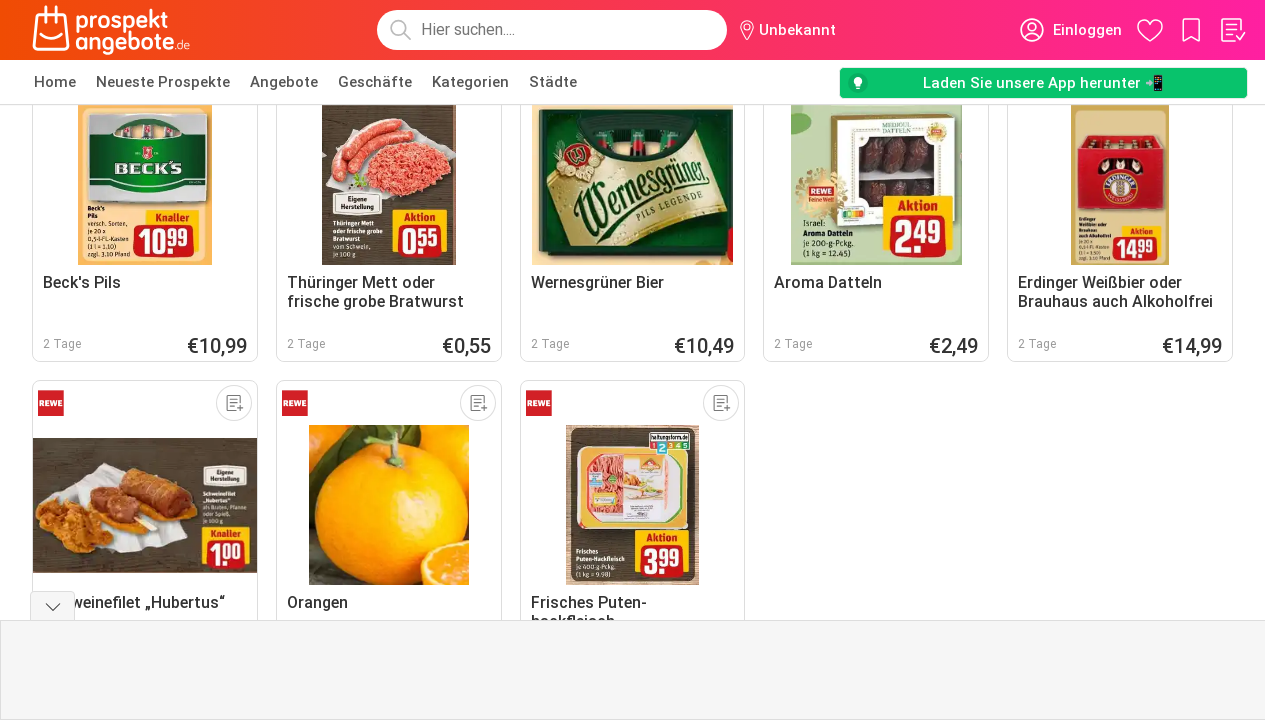

Scrolled down to load dynamic content (iteration 4/5)
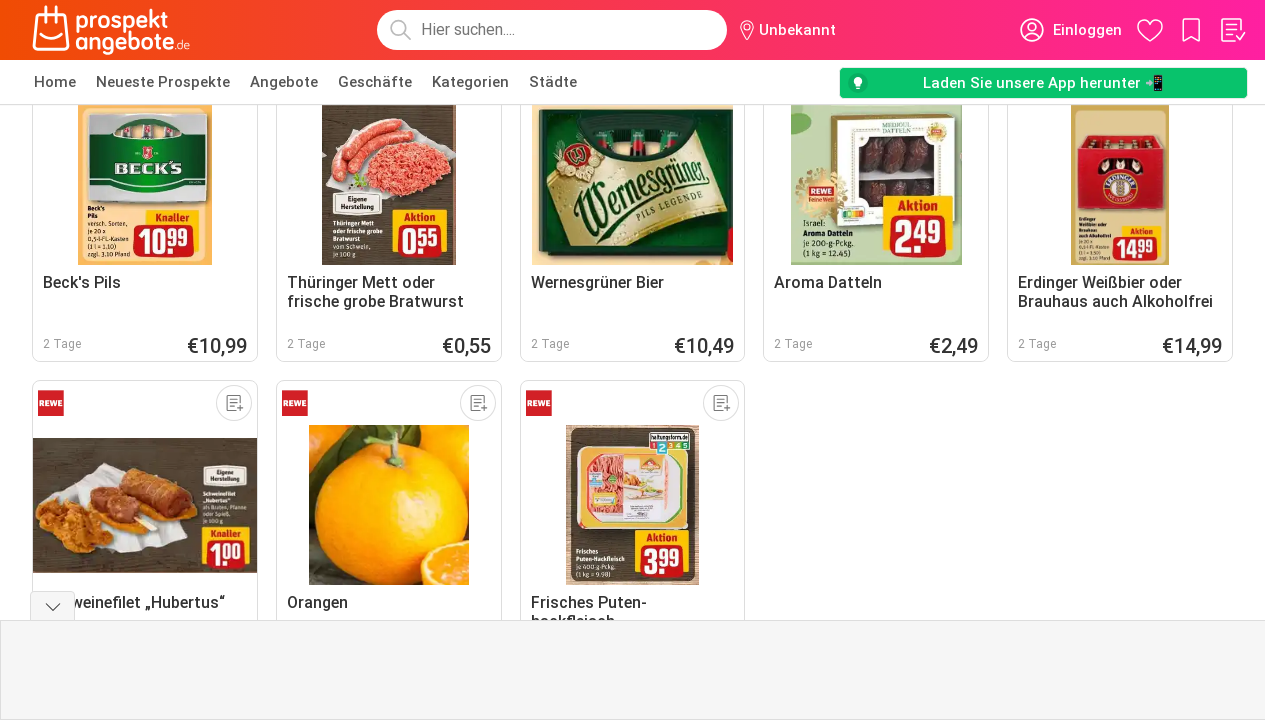

Waited 2000ms for content to load after scroll (iteration 4/5)
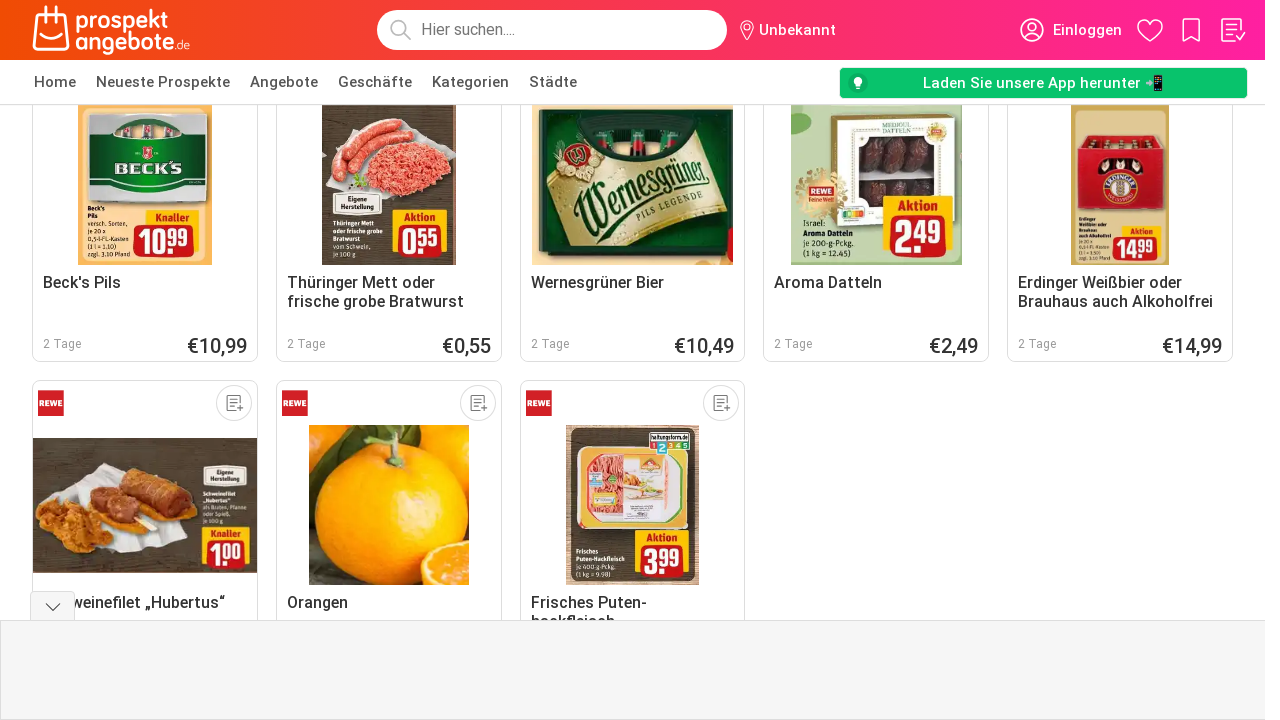

Scrolled down to load dynamic content (iteration 5/5)
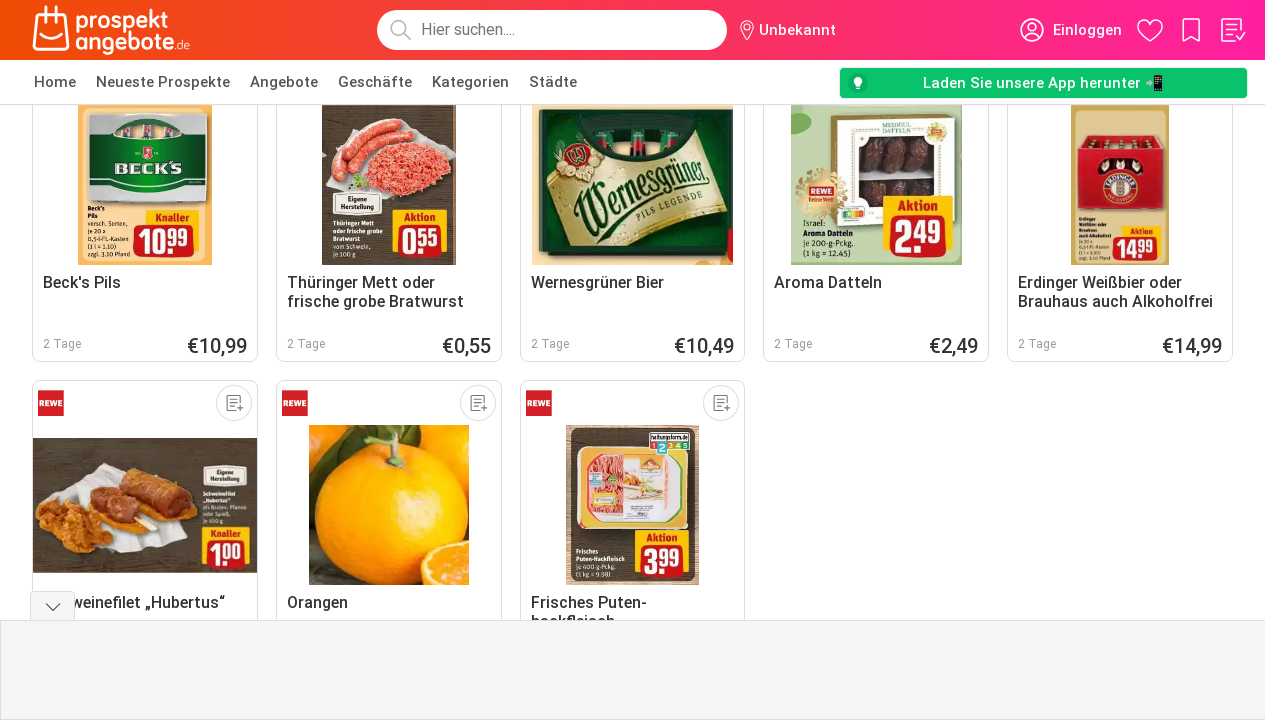

Waited 2000ms for content to load after scroll (iteration 5/5)
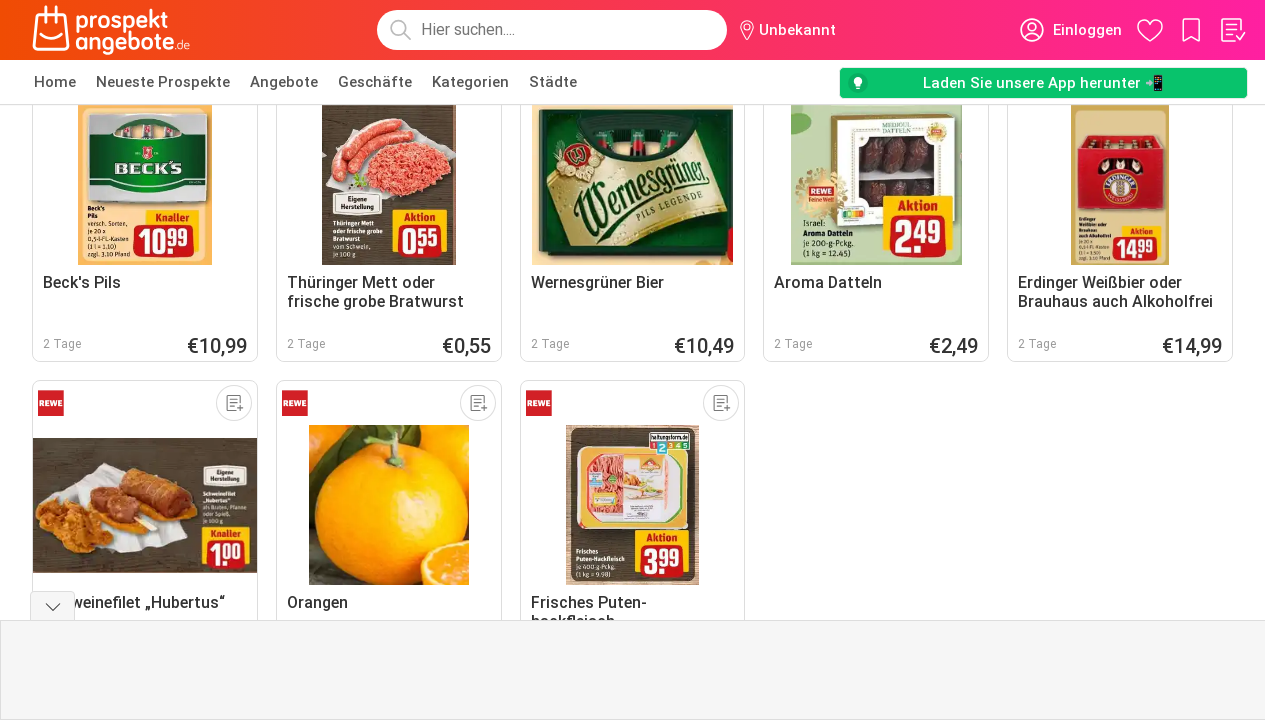

Waited for product content selector '.product__bottom' to be visible
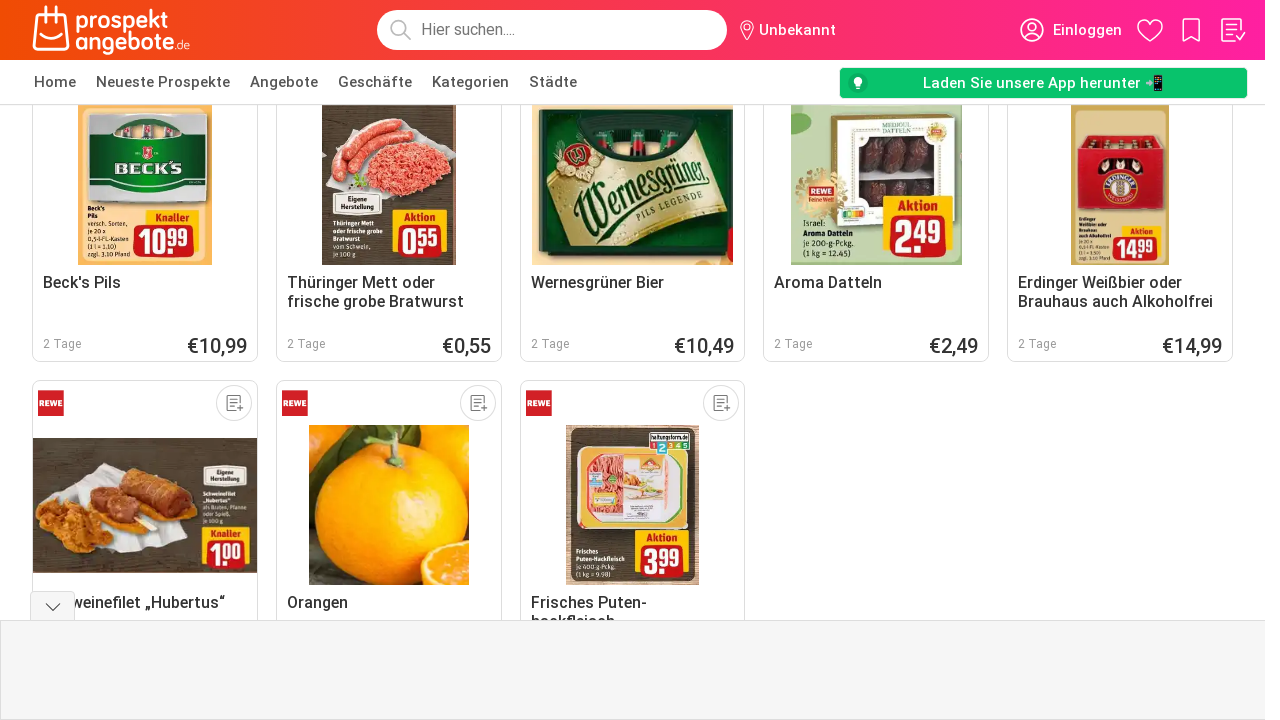

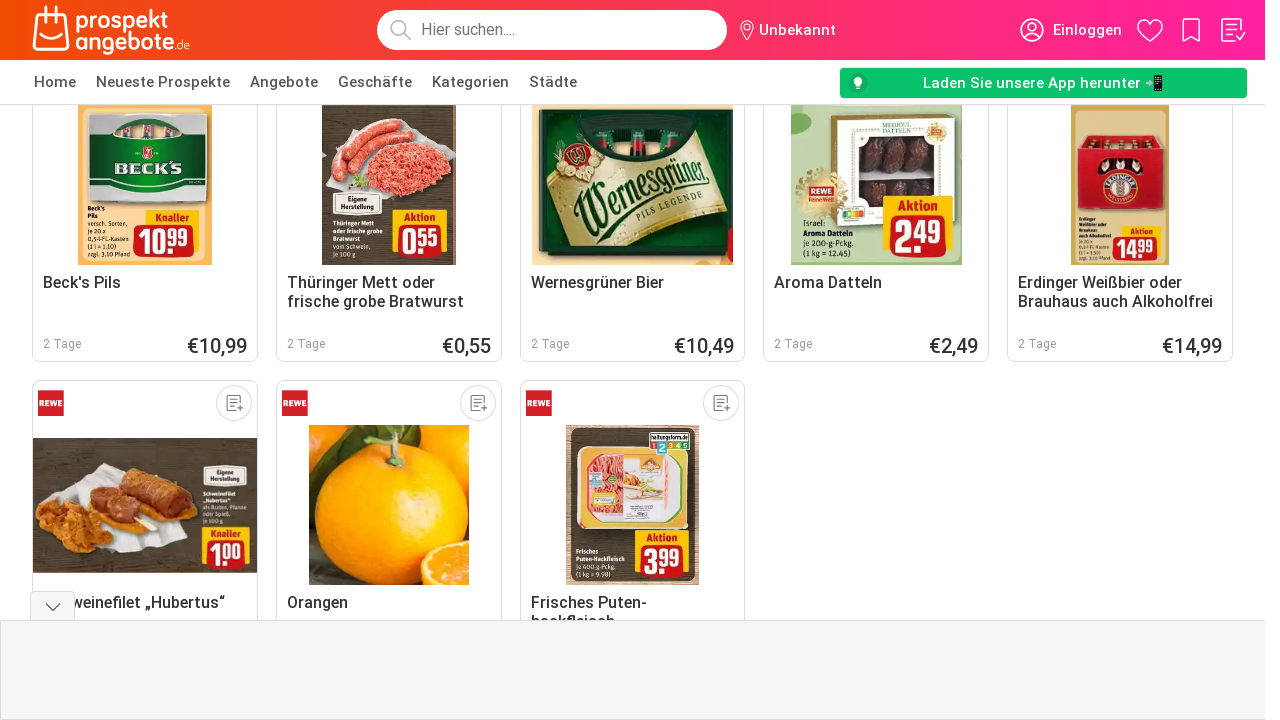